Tests JavaScript alert functionality by clicking a button that triggers an alert and then accepting the alert dialog

Starting URL: https://demoqa.com/alerts

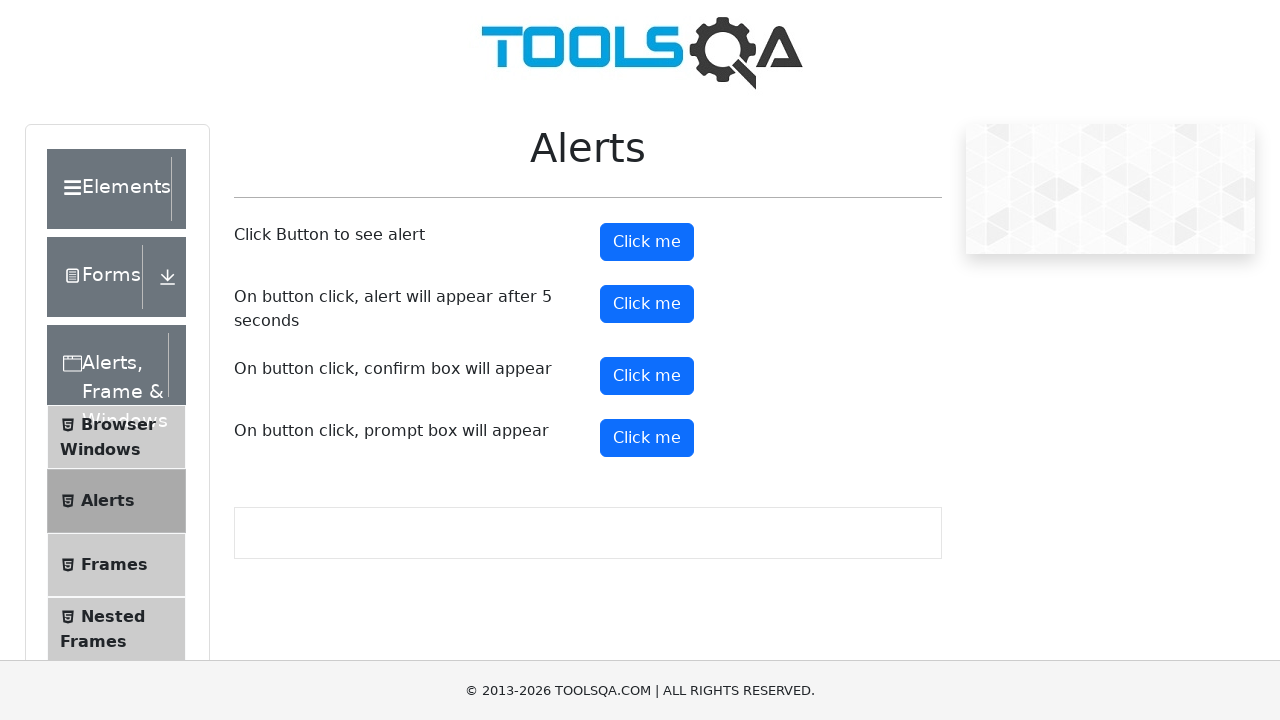

Navigated to alerts demo page
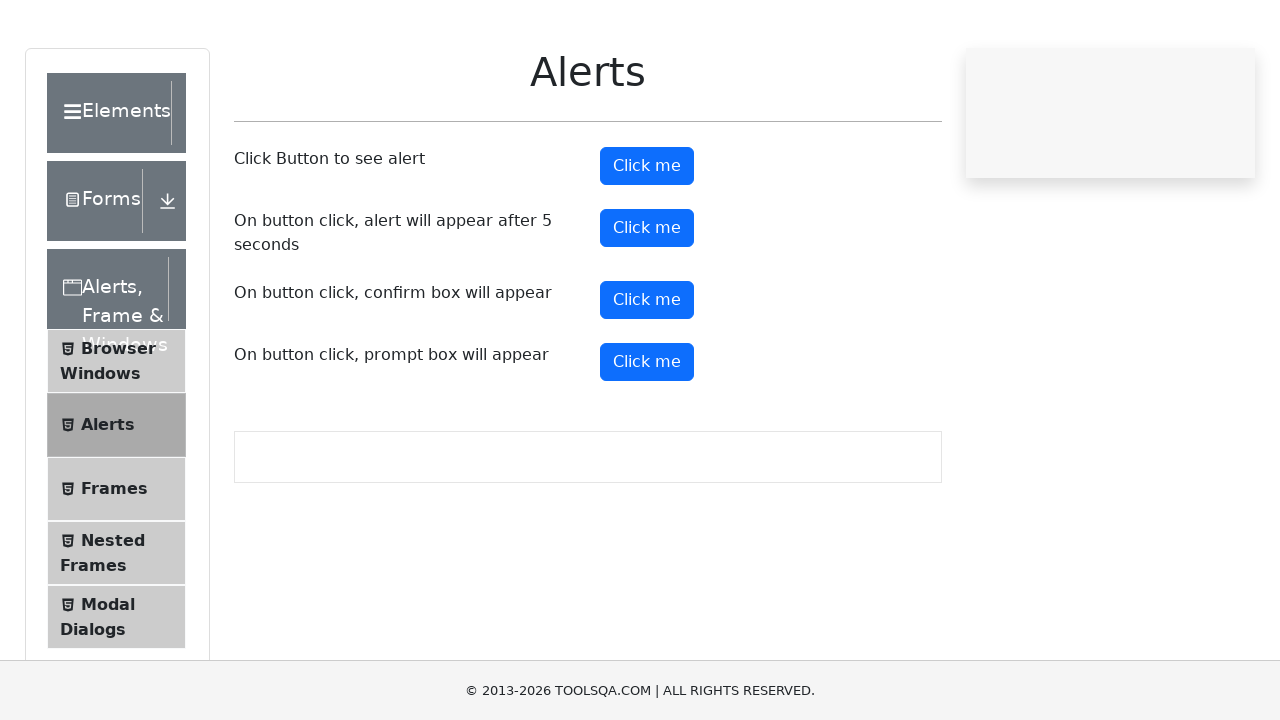

Set up dialog handler to accept alerts
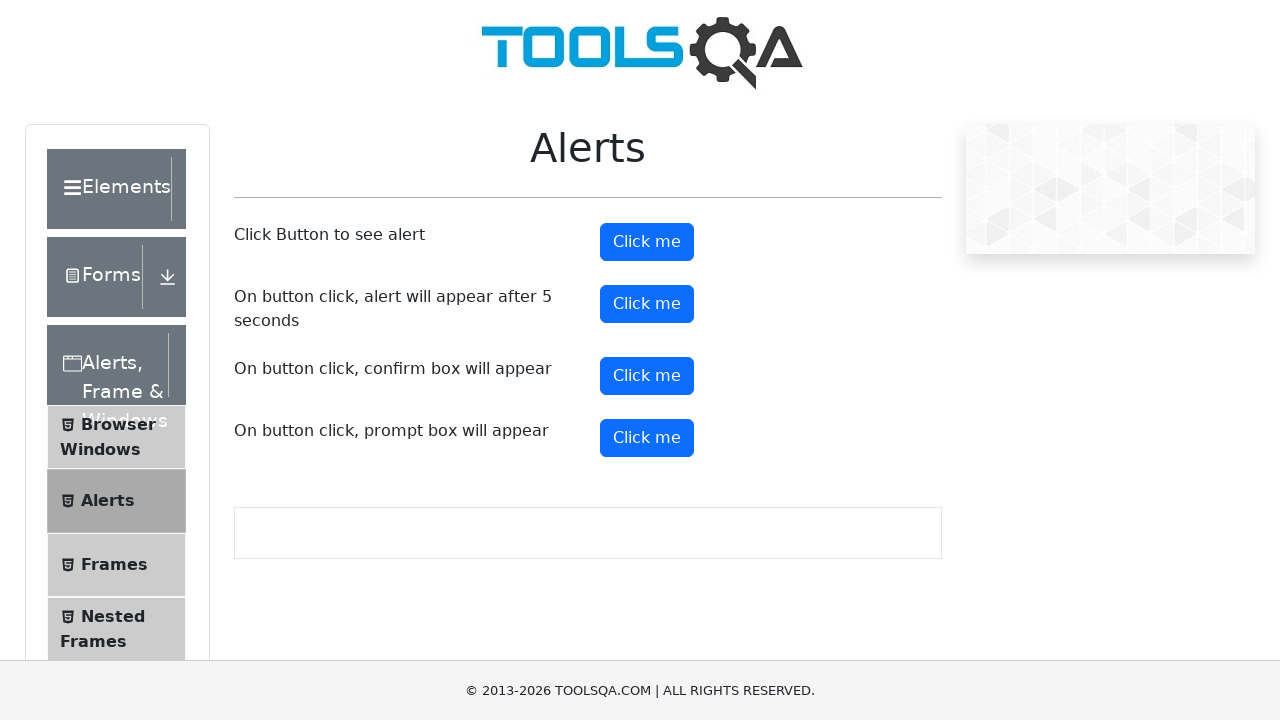

Clicked alert button to trigger JavaScript alert at (647, 242) on #alertButton
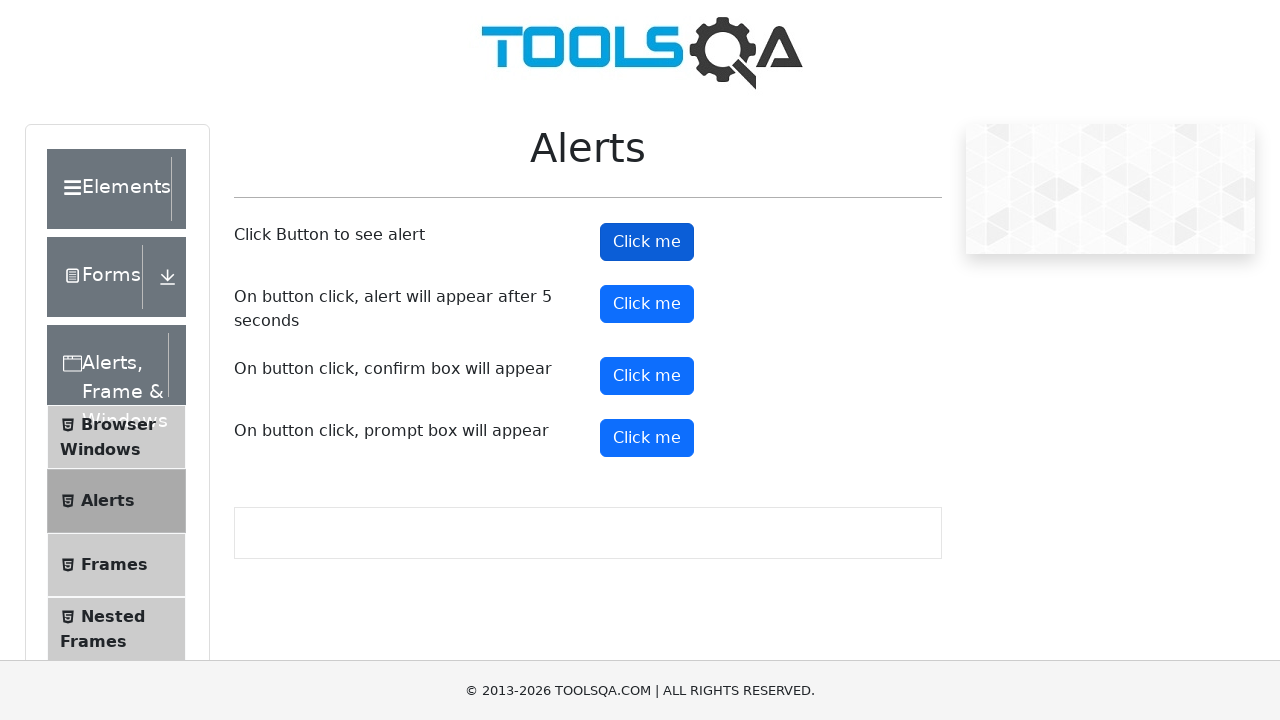

Waited for alert to be handled and processed
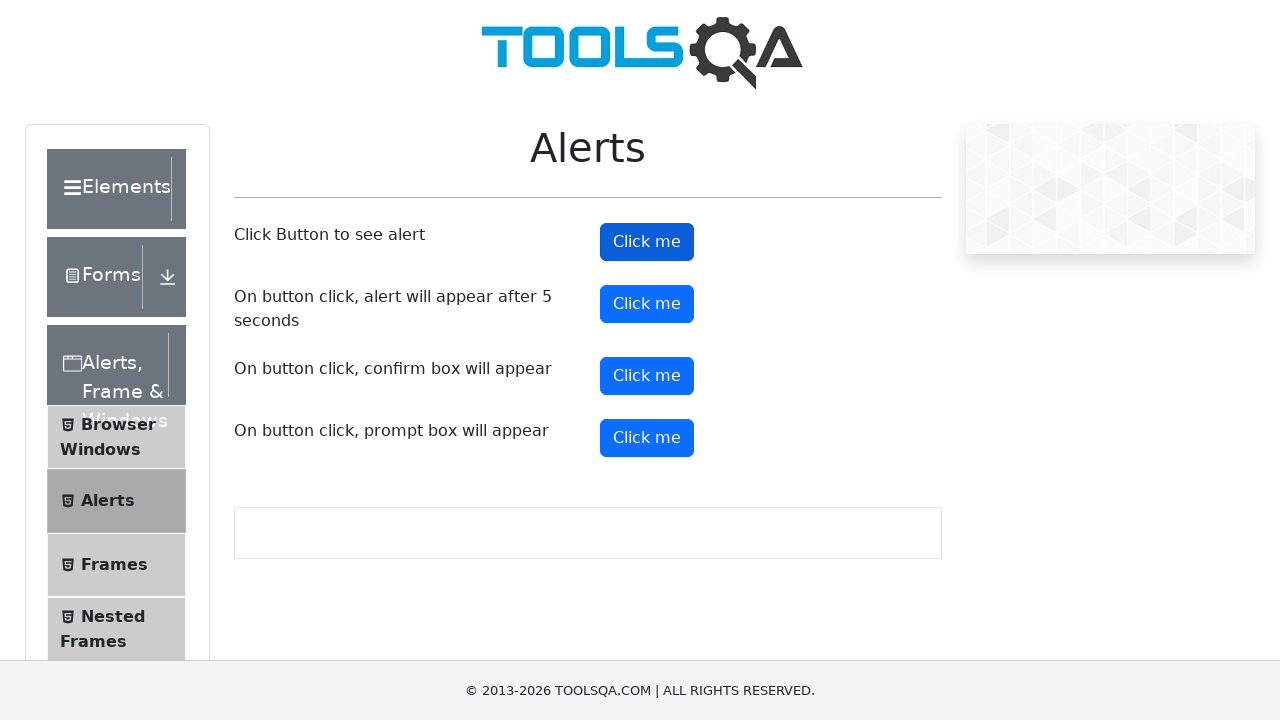

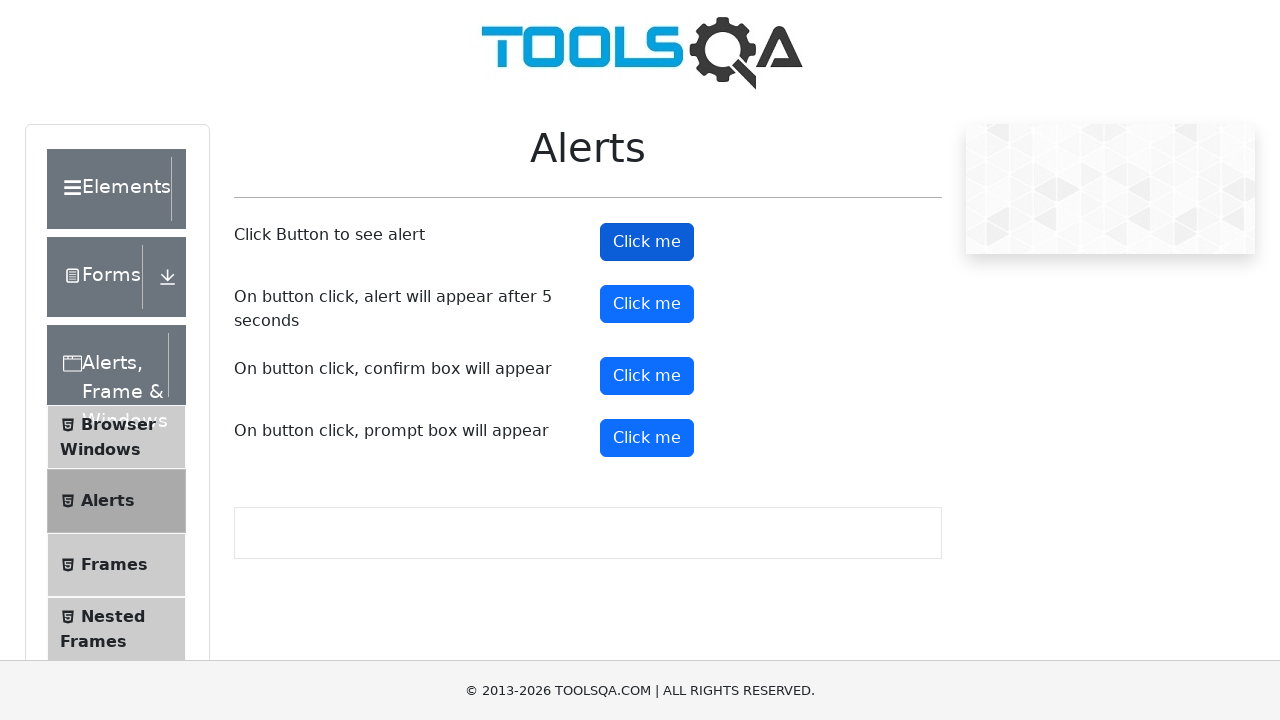